Tests opening a small modal dialog and then closing it, verifying the large modal button is still visible

Starting URL: https://demoqa.com/modal-dialogs

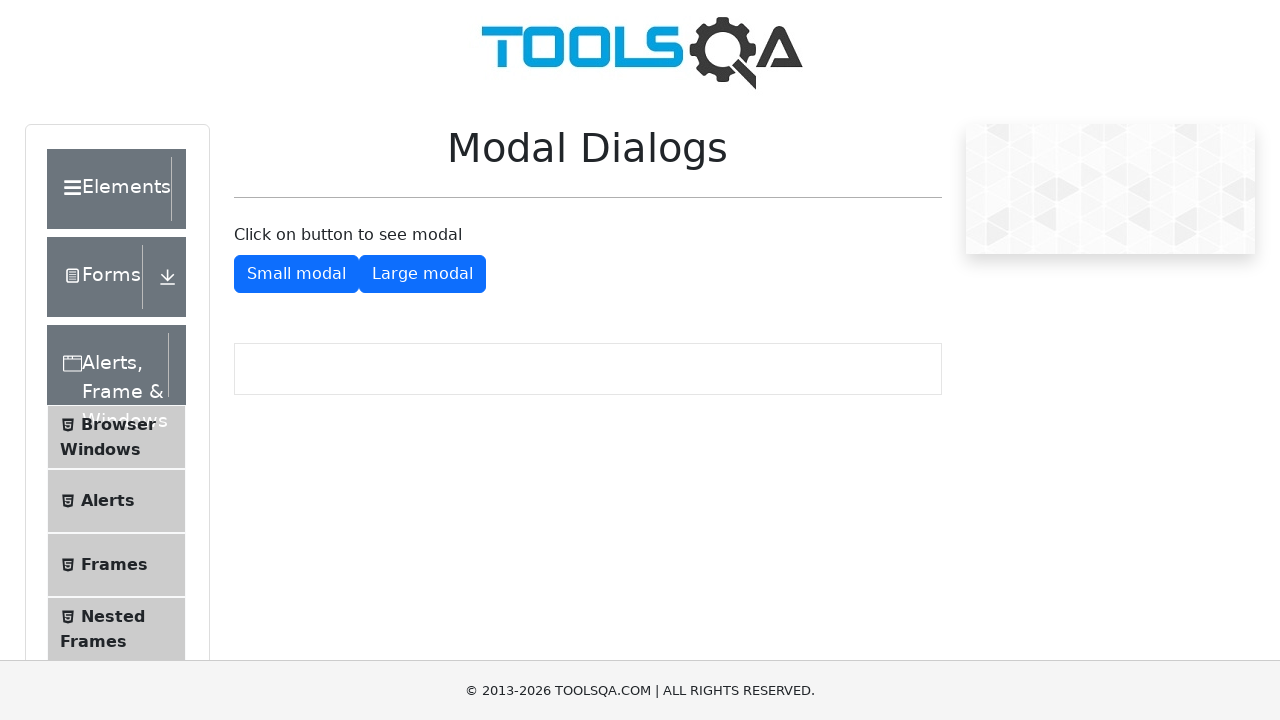

Clicked button to show small modal dialog at (296, 274) on #showSmallModal
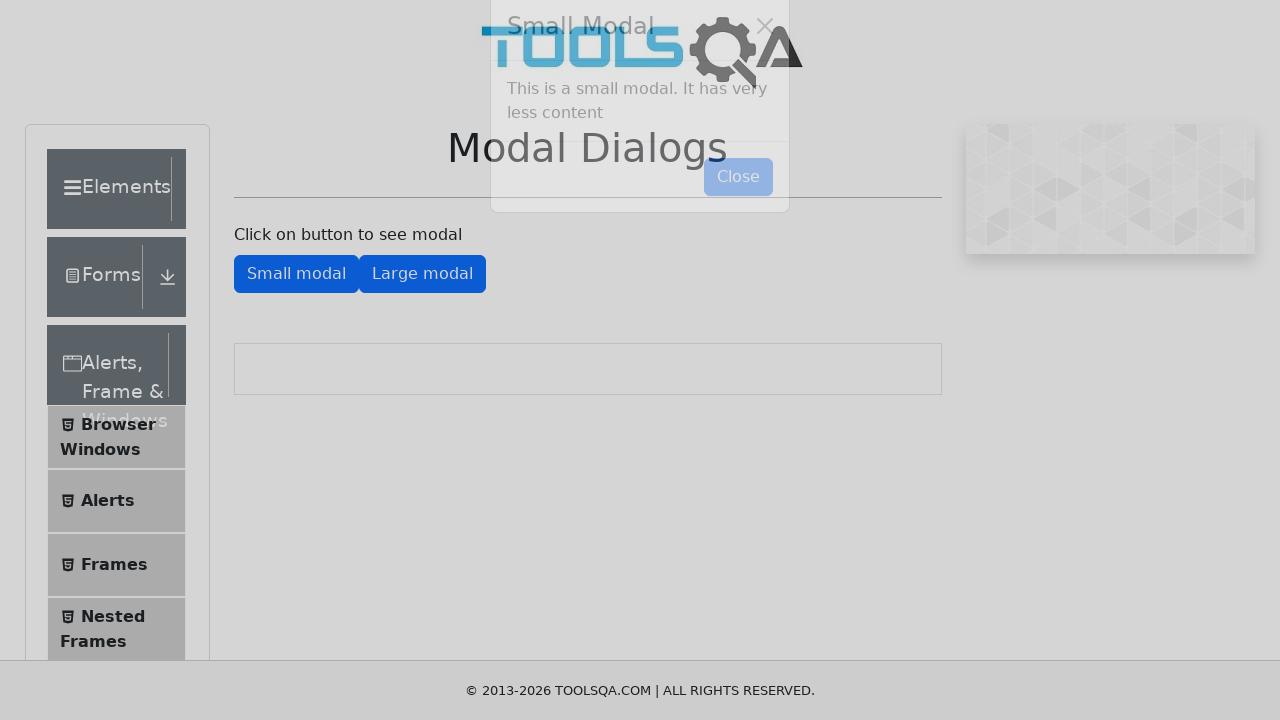

Clicked button to close small modal dialog at (738, 214) on #closeSmallModal
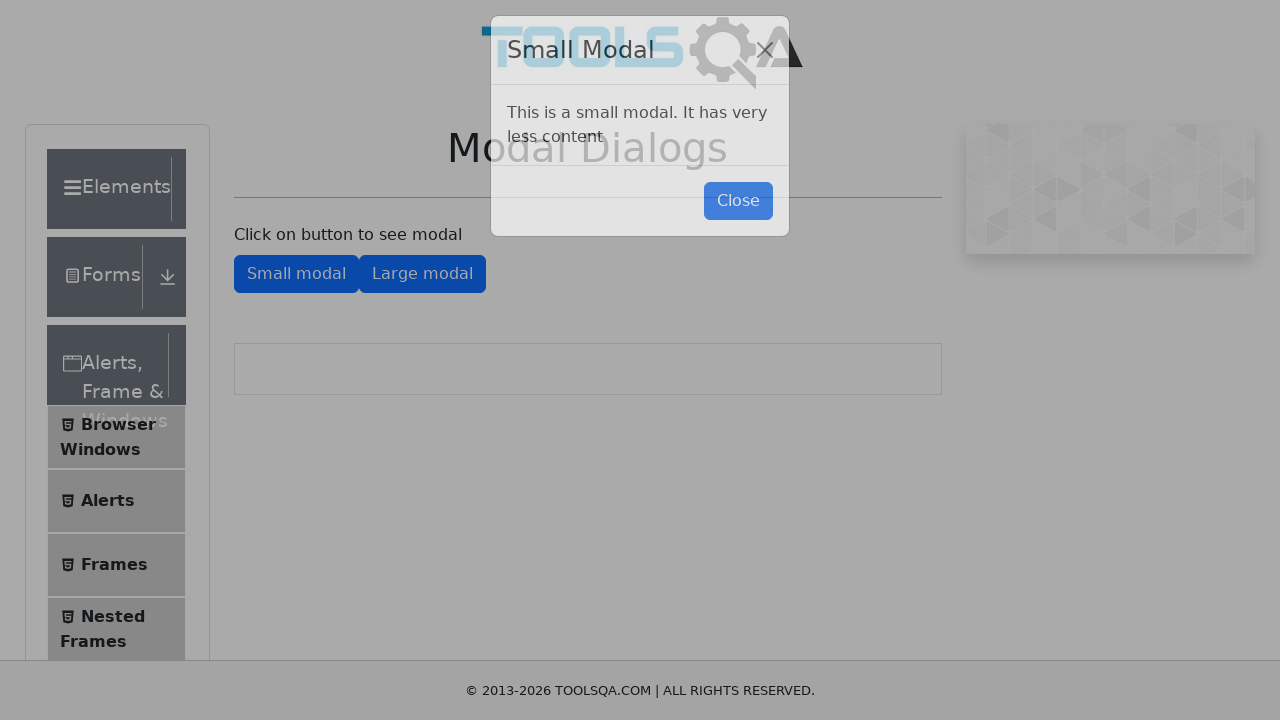

Verified that large modal button is visible after closing small modal
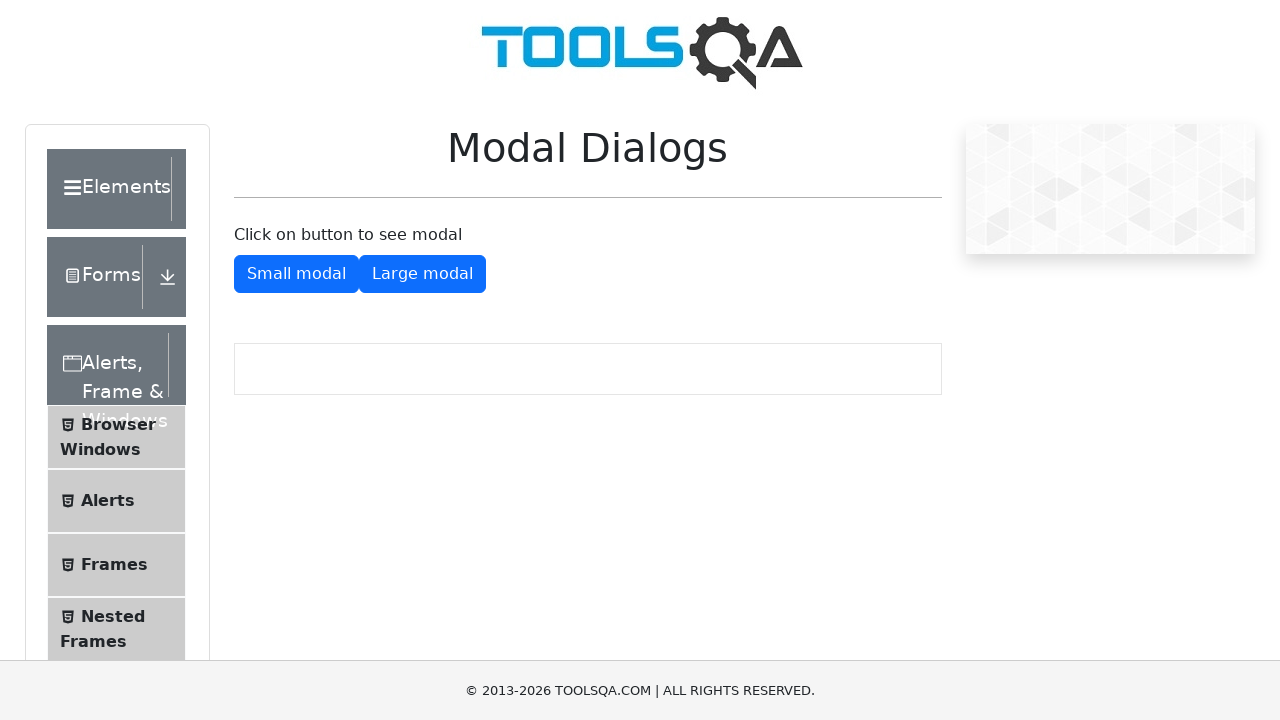

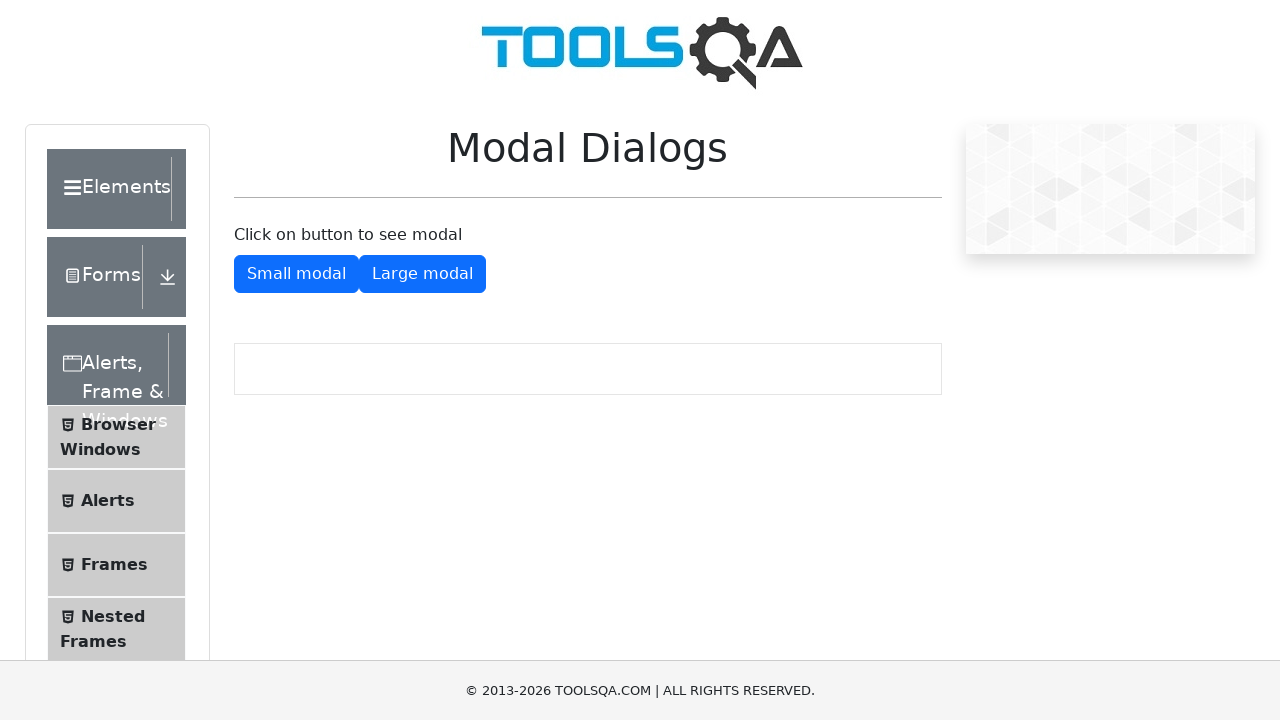